Tests button interactions on LeafGround practice site including navigation clicks, finding button position/size/color, checking disabled state, and clicking a confirm button.

Starting URL: https://www.leafground.com/link.xhtml

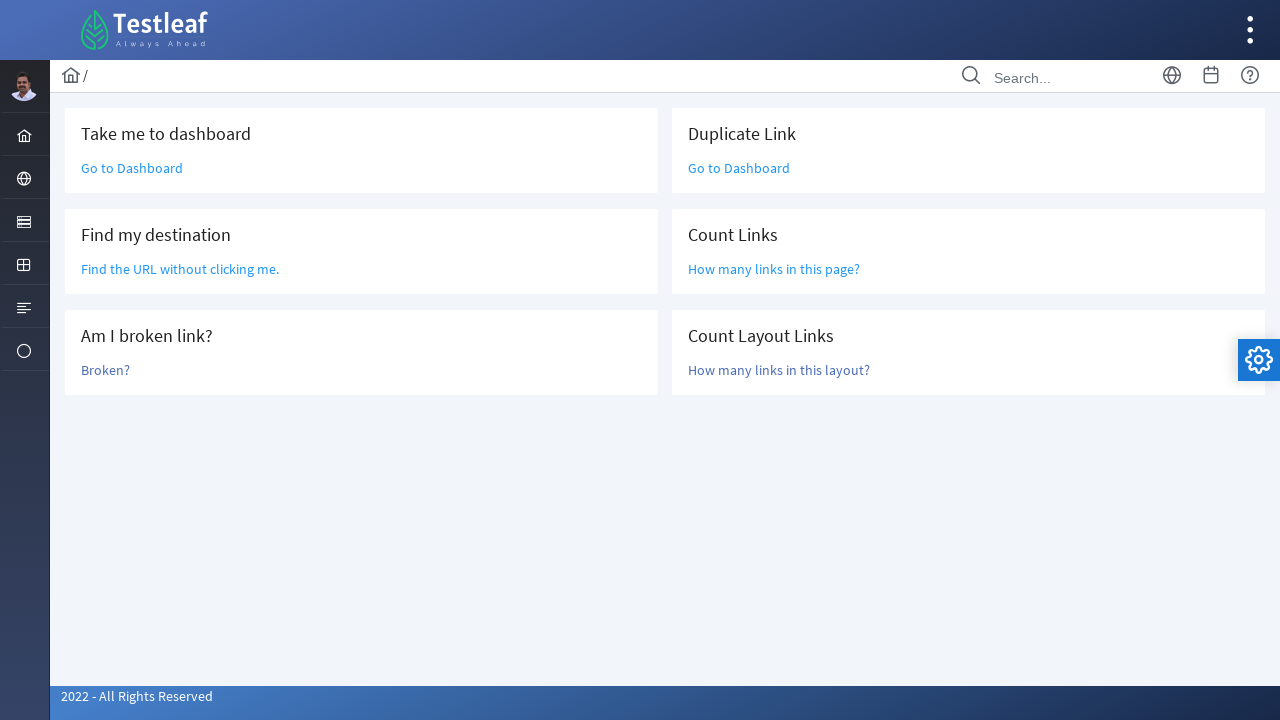

Clicked navigation element to expand menu at (24, 222) on xpath=//*[@id='menuform:j_idt38']/a/i[1]
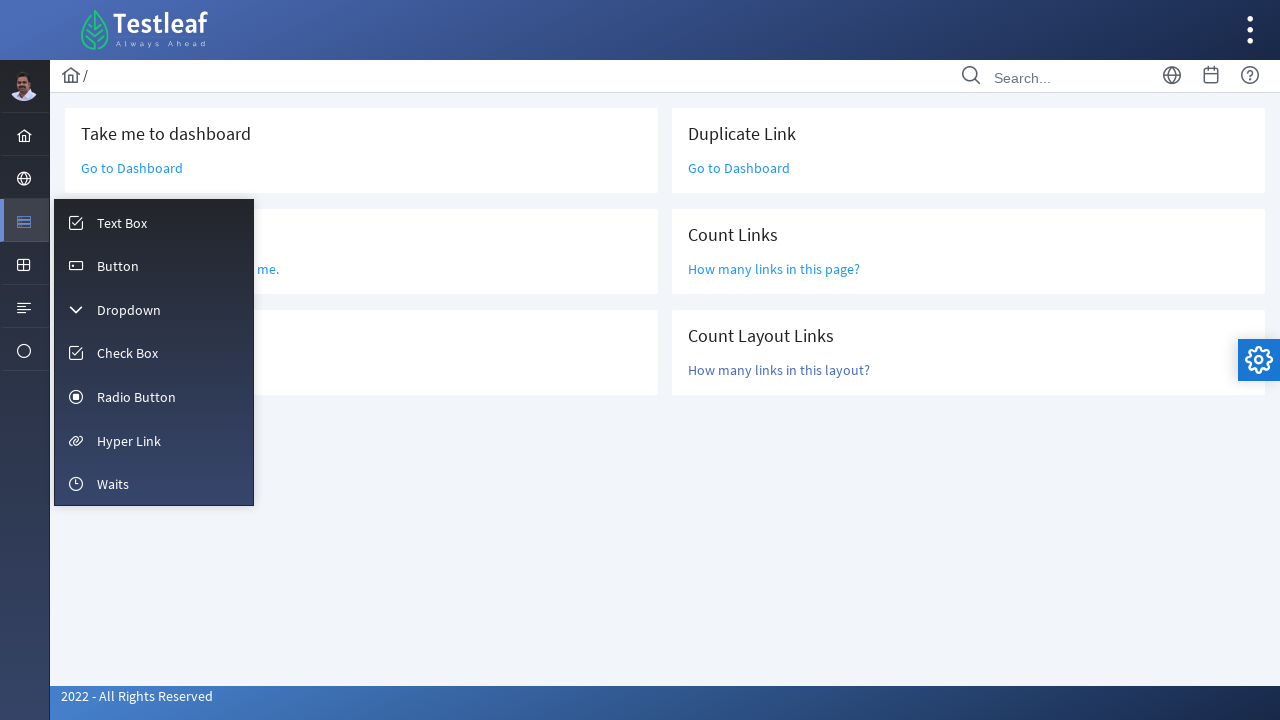

Clicked button menu item at (76, 266) on xpath=//*[@id='menuform:m_button']/a/i
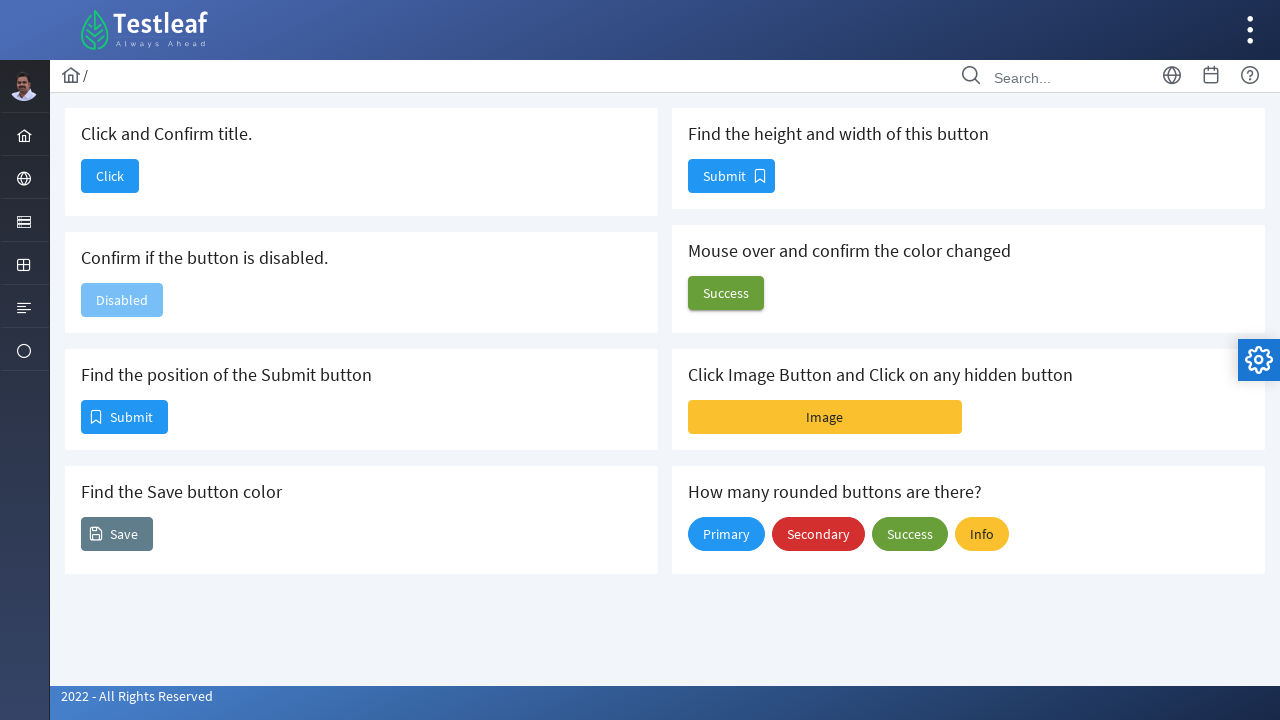

Button page loaded successfully
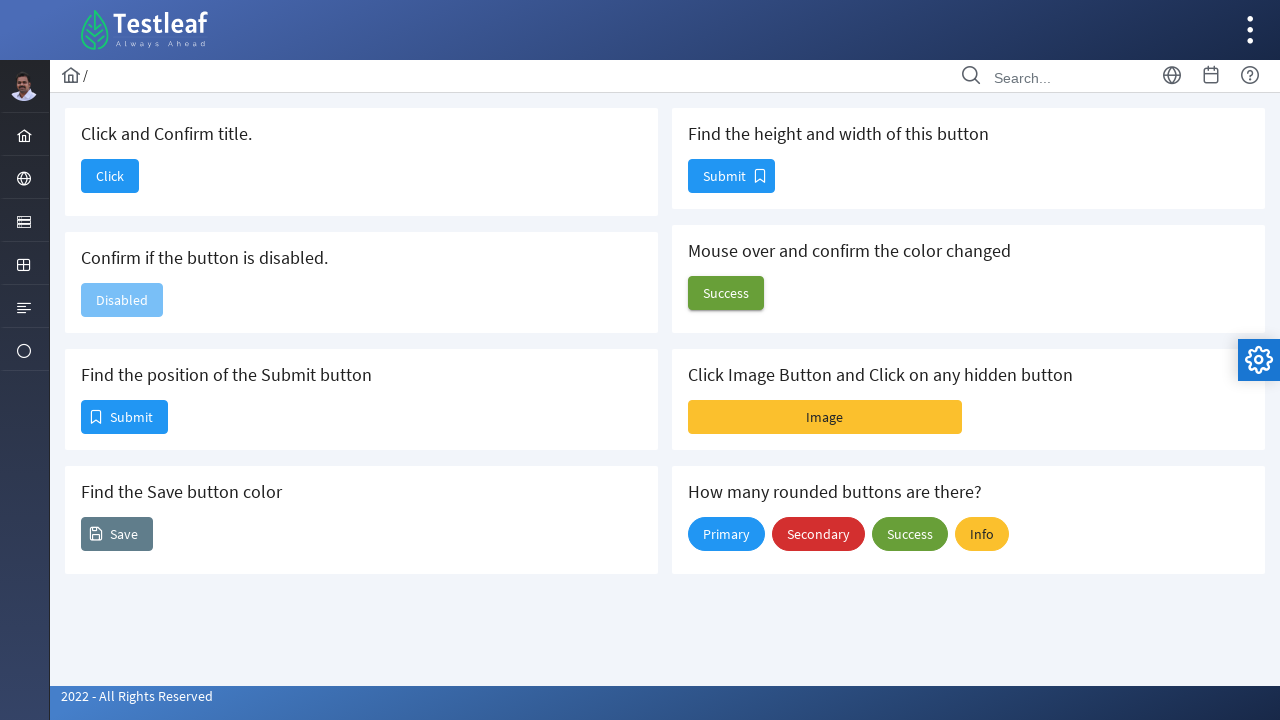

Retrieved button position: X=81, Y=400
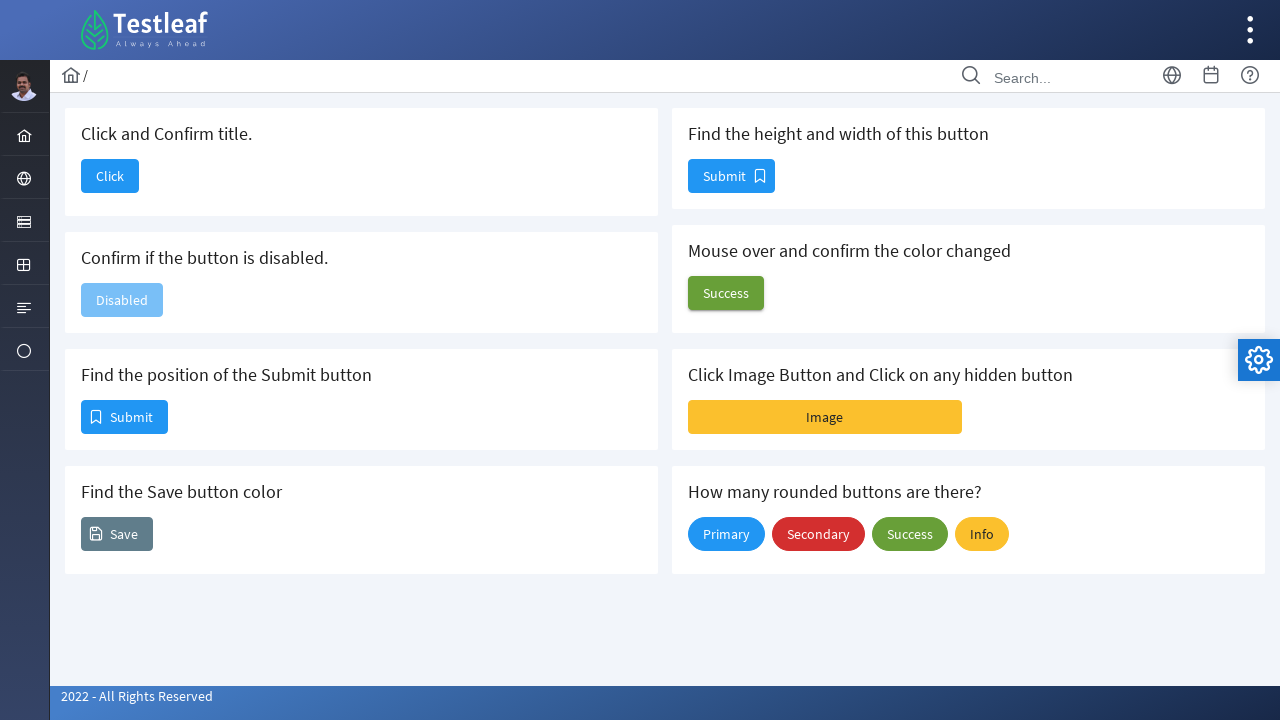

Retrieved disabled button aria-disabled attribute: true
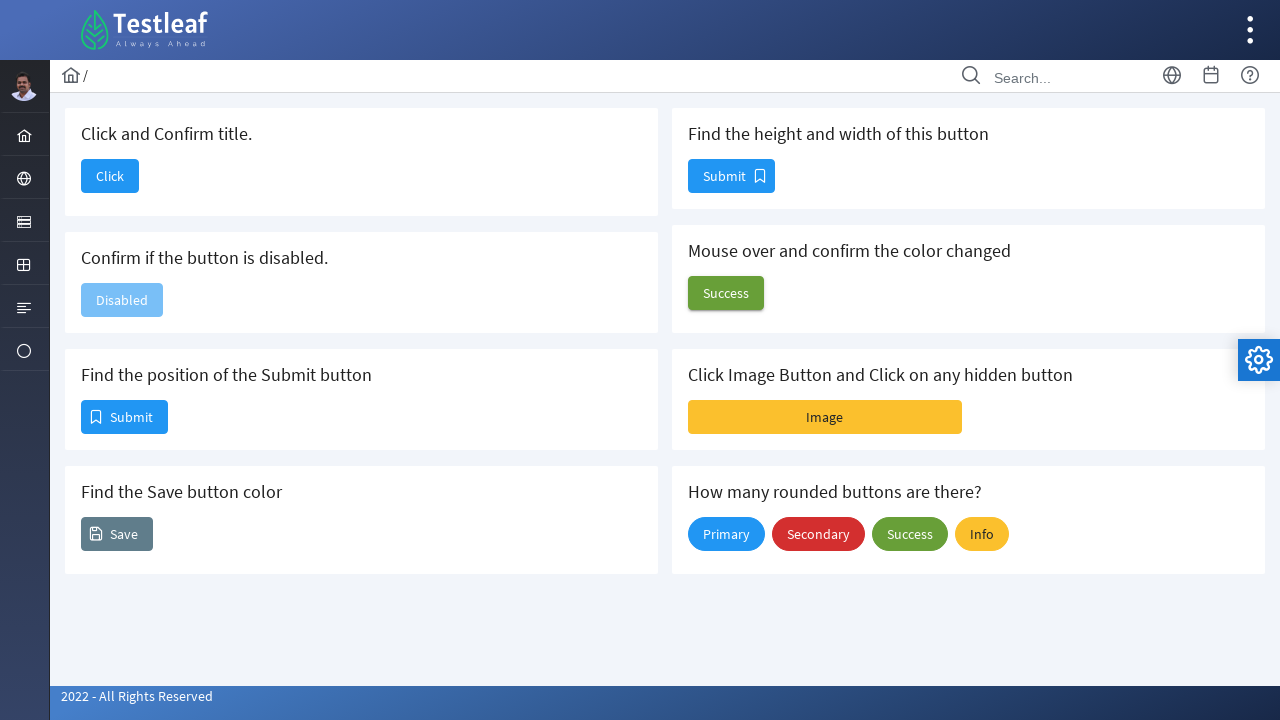

Retrieved button background color: rgb(96, 125, 139)
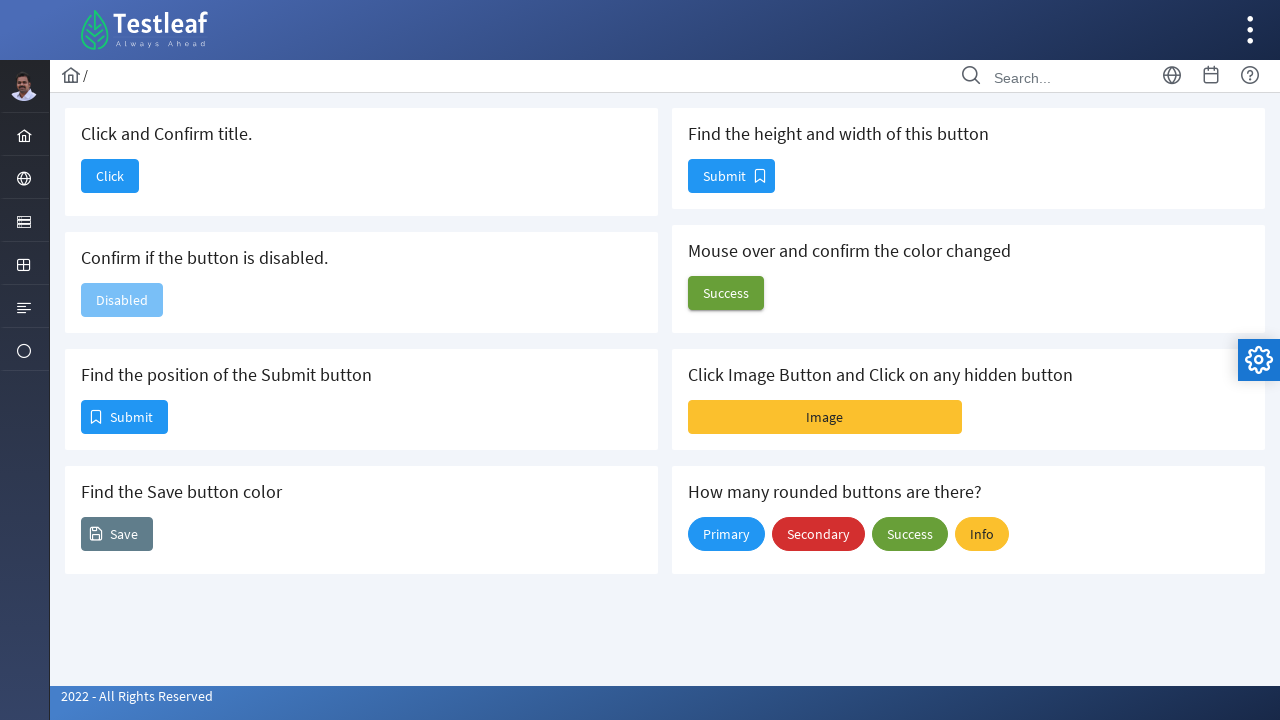

Retrieved button size: Height=34, Width=87
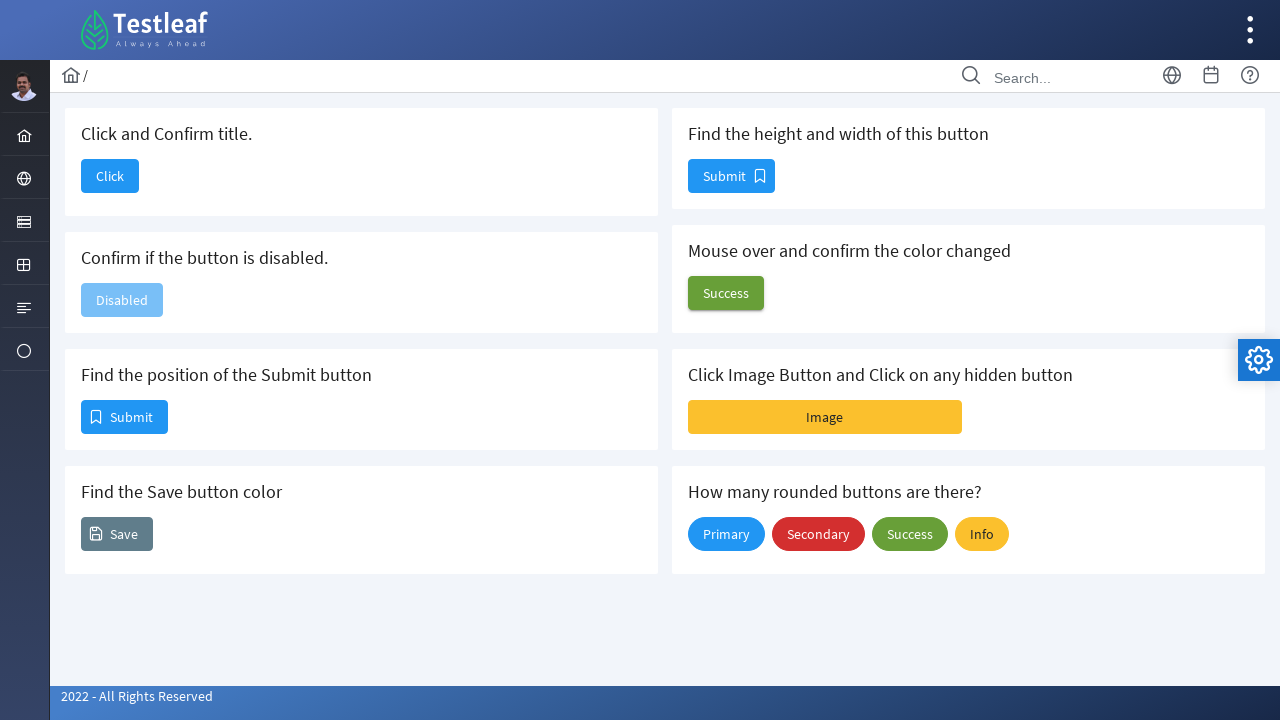

Clicked and confirmed the button at (110, 176) on #j_idt88\:j_idt90
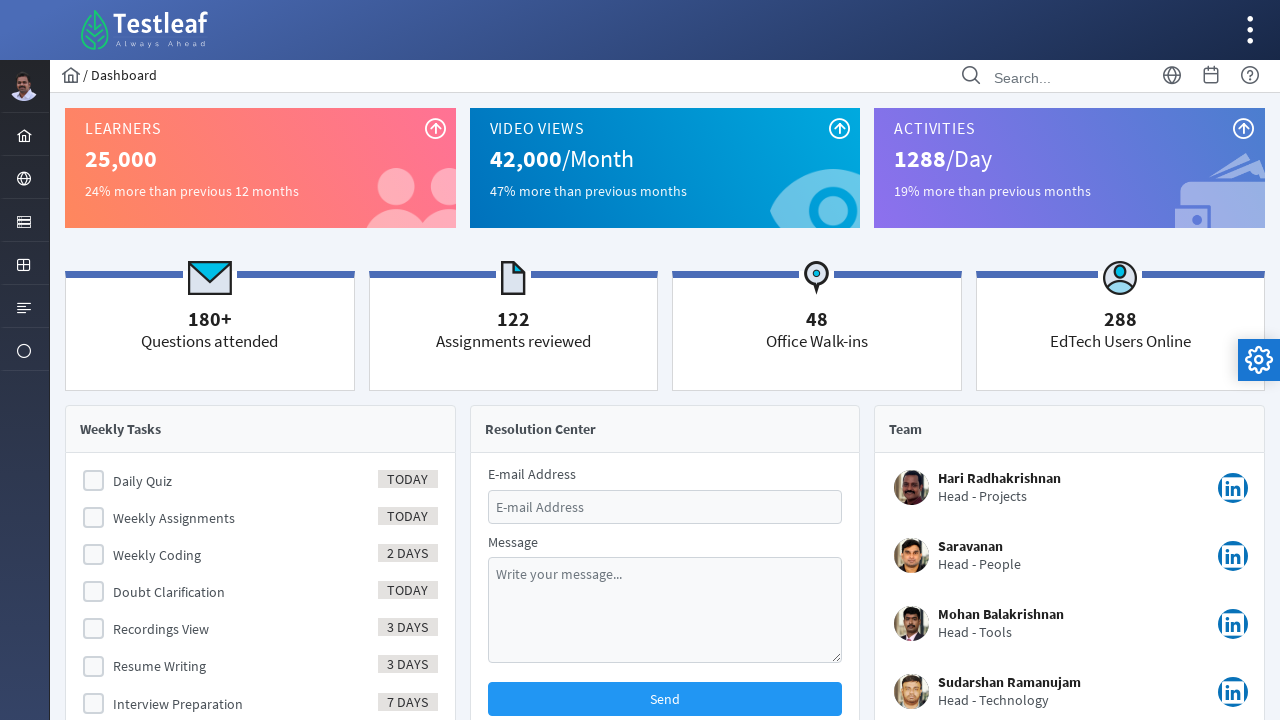

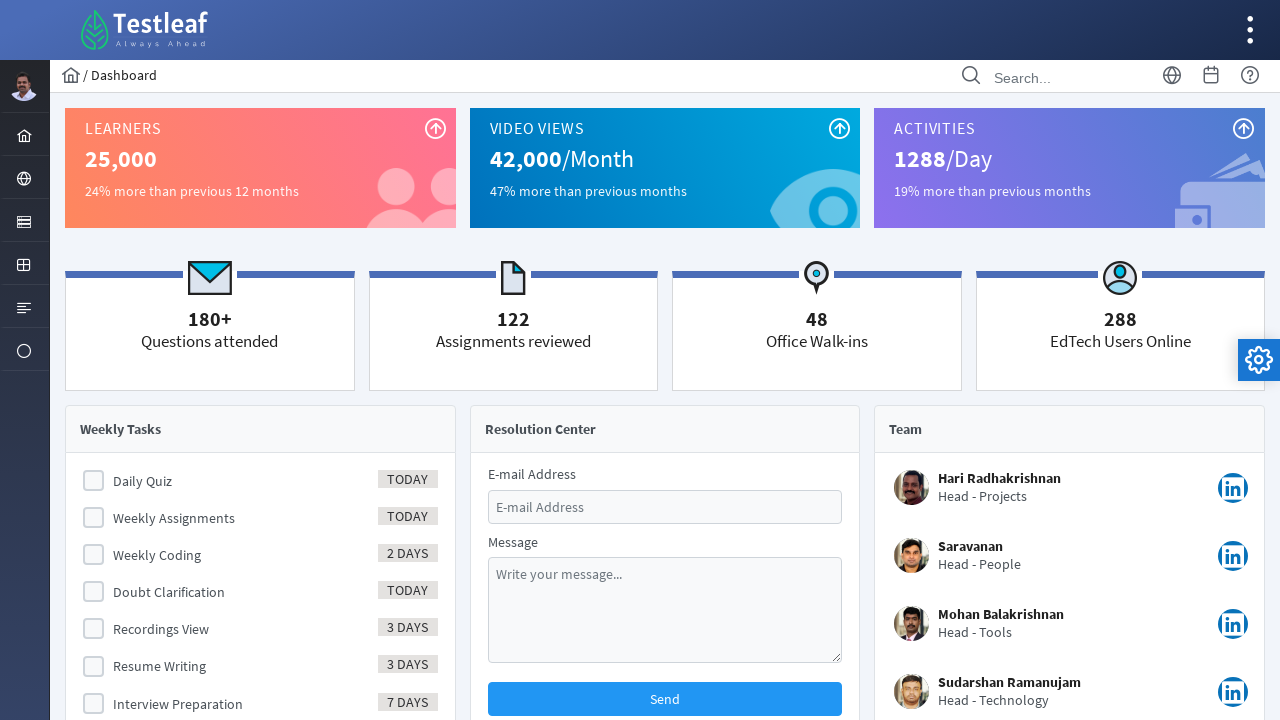